Tests A/B test opt-out functionality by visiting the page, verifying it shows an A/B test variant, then adding an opt-out cookie, refreshing, and verifying the page shows "No A/B Test".

Starting URL: http://the-internet.herokuapp.com/abtest

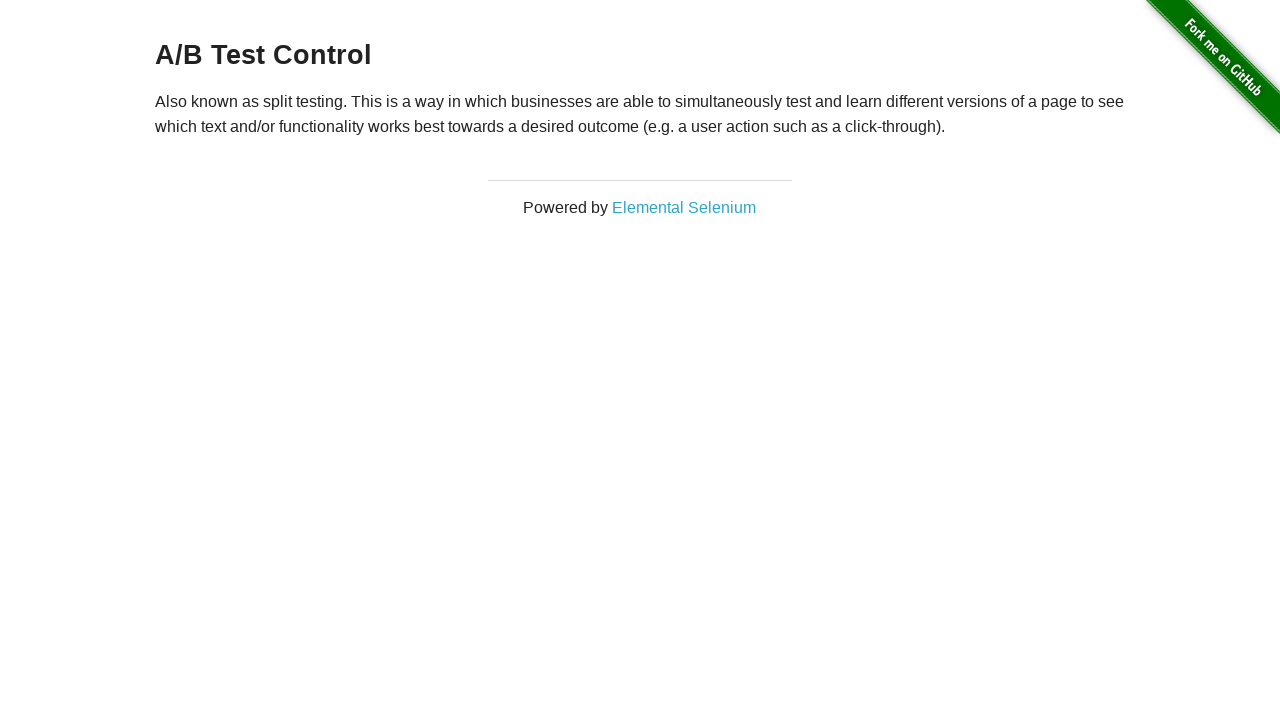

Waited for h3 heading element to be present
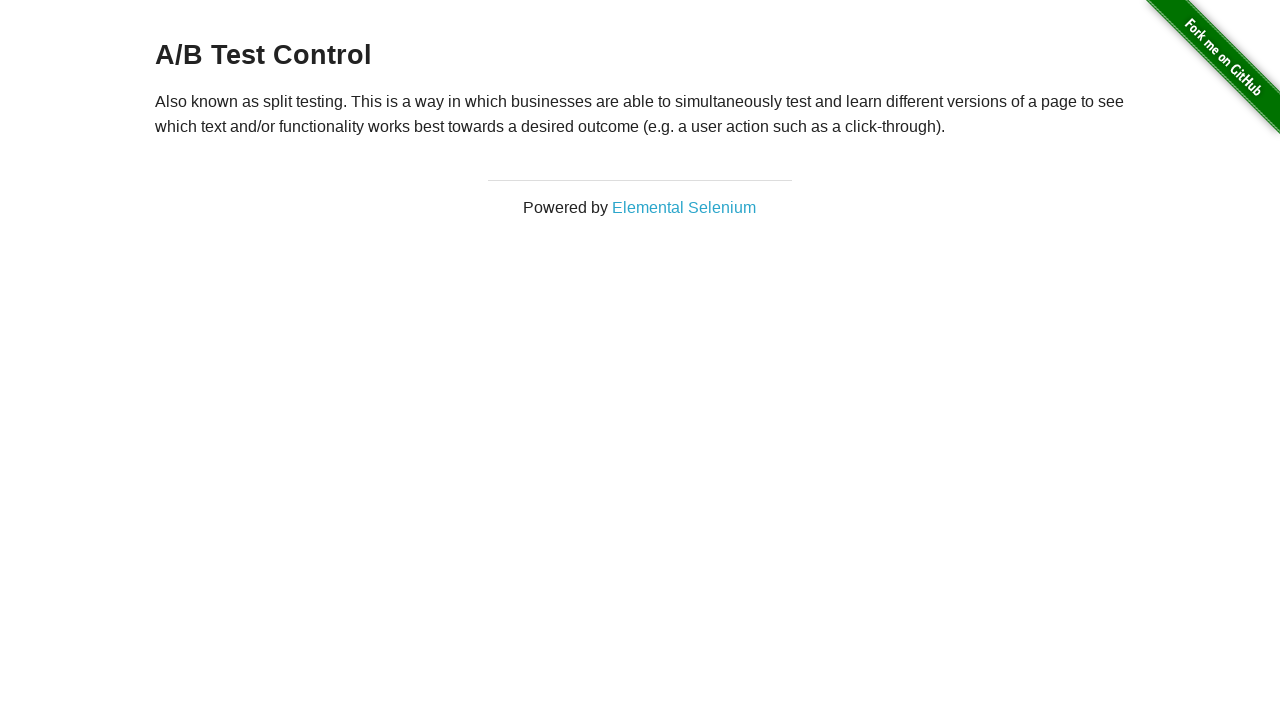

Retrieved initial heading text: 'A/B Test Control'
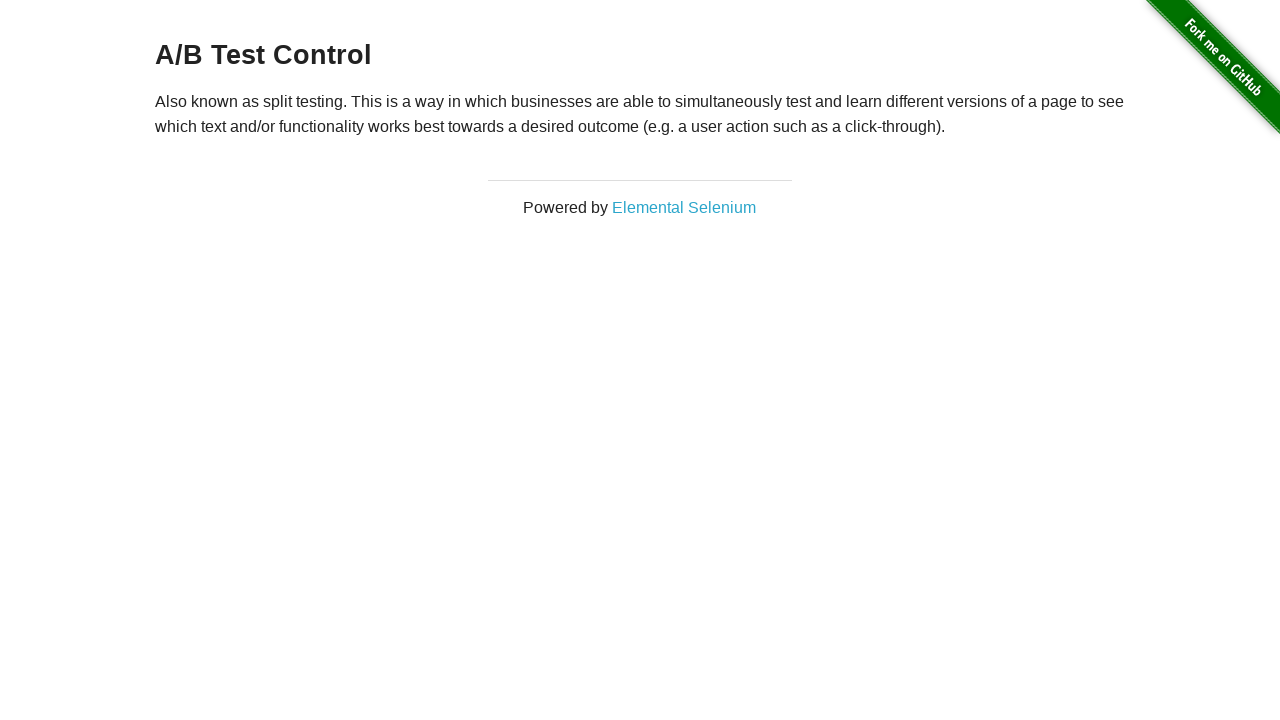

Verified initial heading starts with 'A/B Test' or 'No A/B Test'
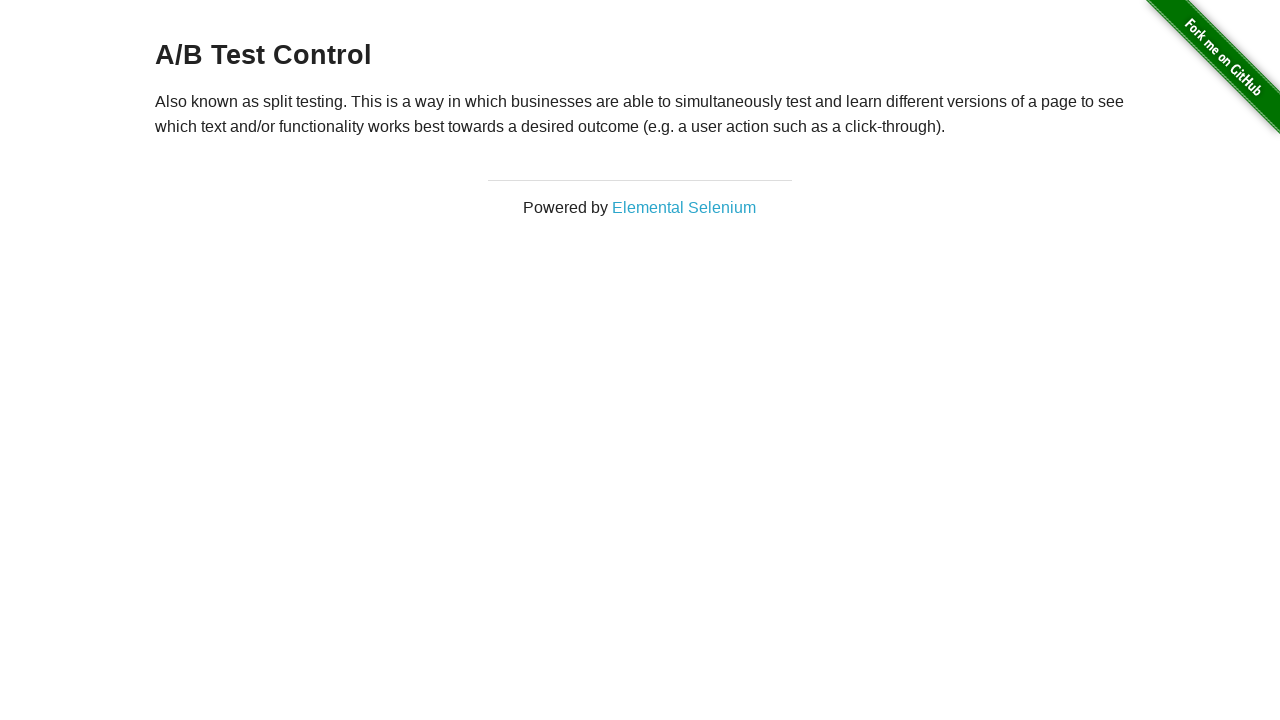

Added optimizelyOptOut cookie with value 'true'
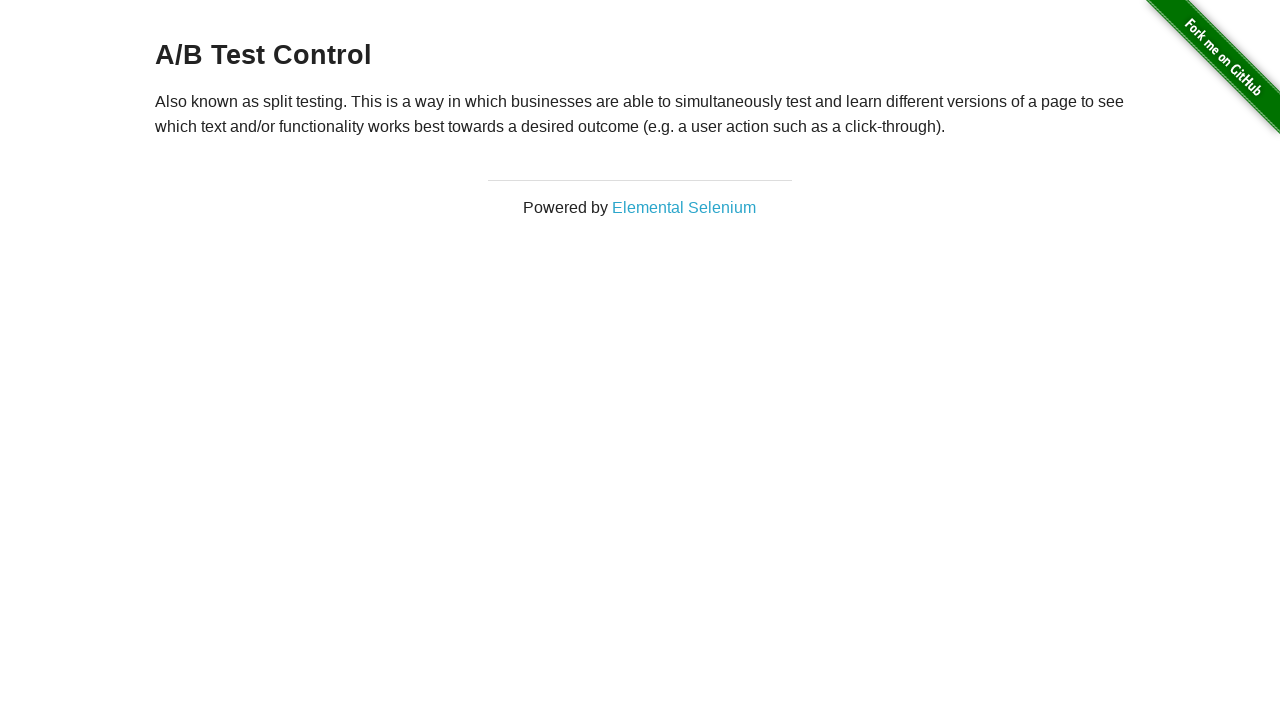

Reloaded the page to apply opt-out cookie
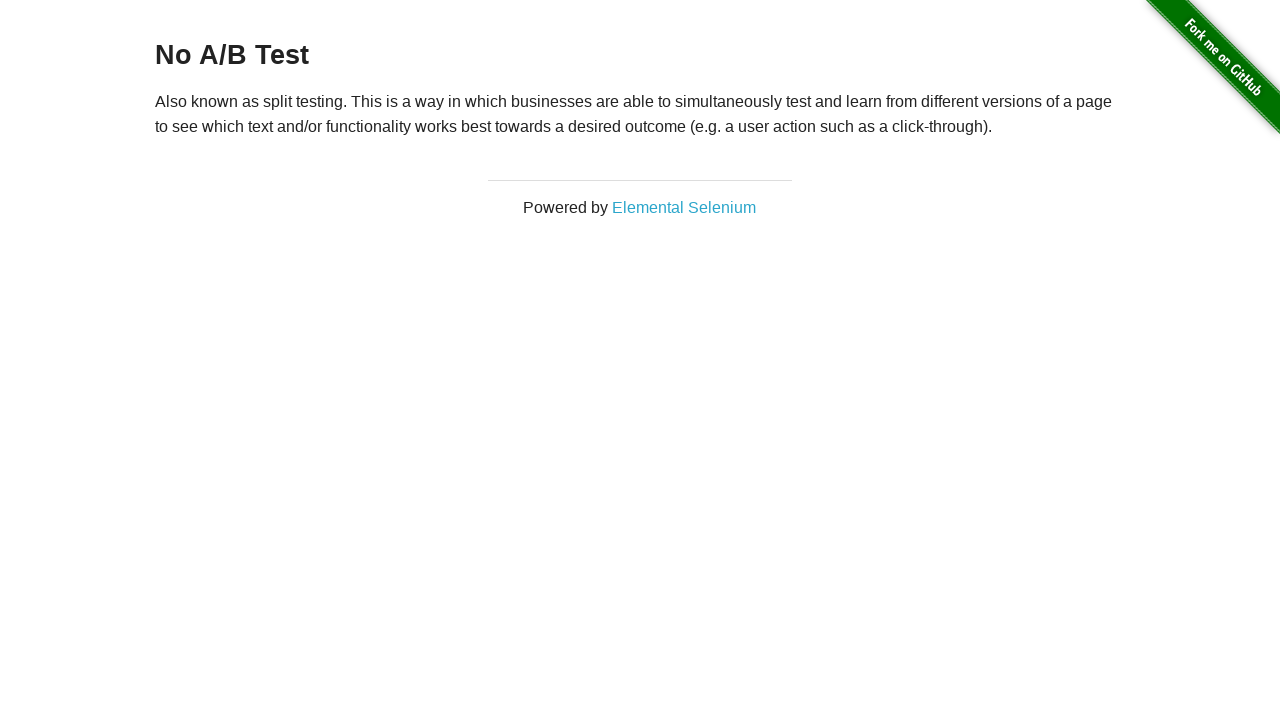

Waited for h3 heading element after page reload
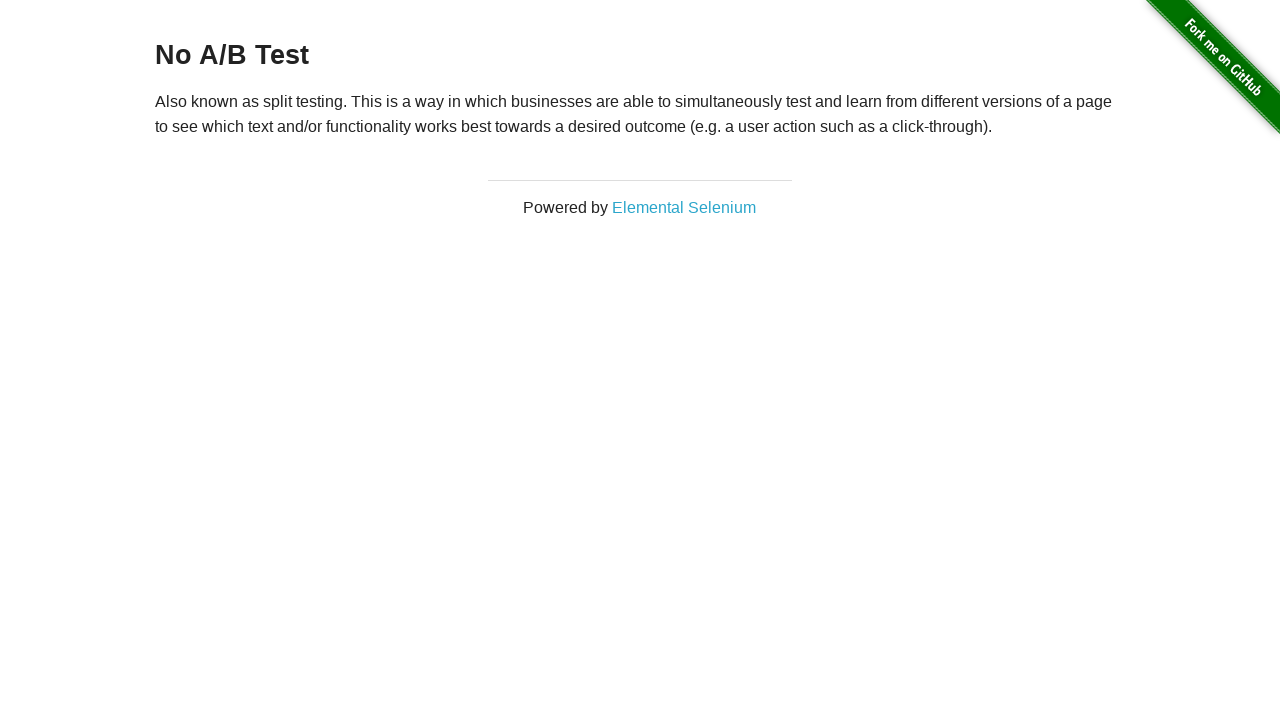

Retrieved heading text after opt-out: 'No A/B Test'
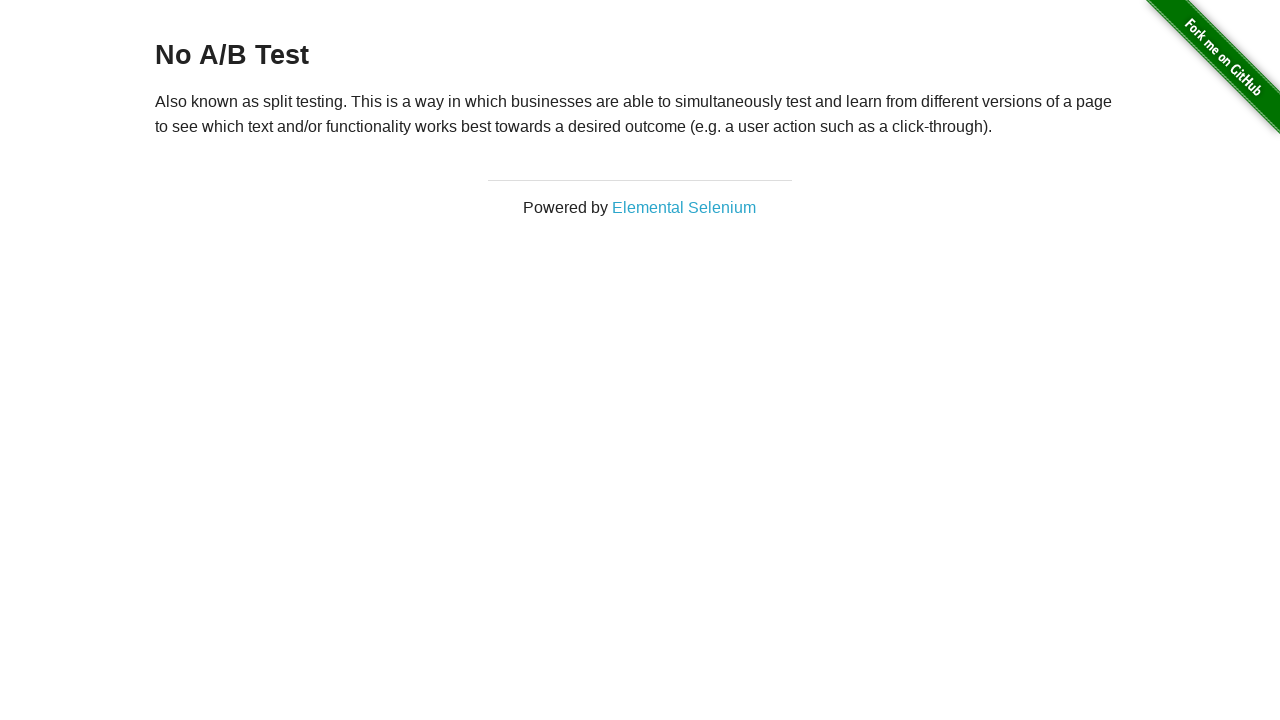

Verified heading now starts with 'No A/B Test' - opt-out successful
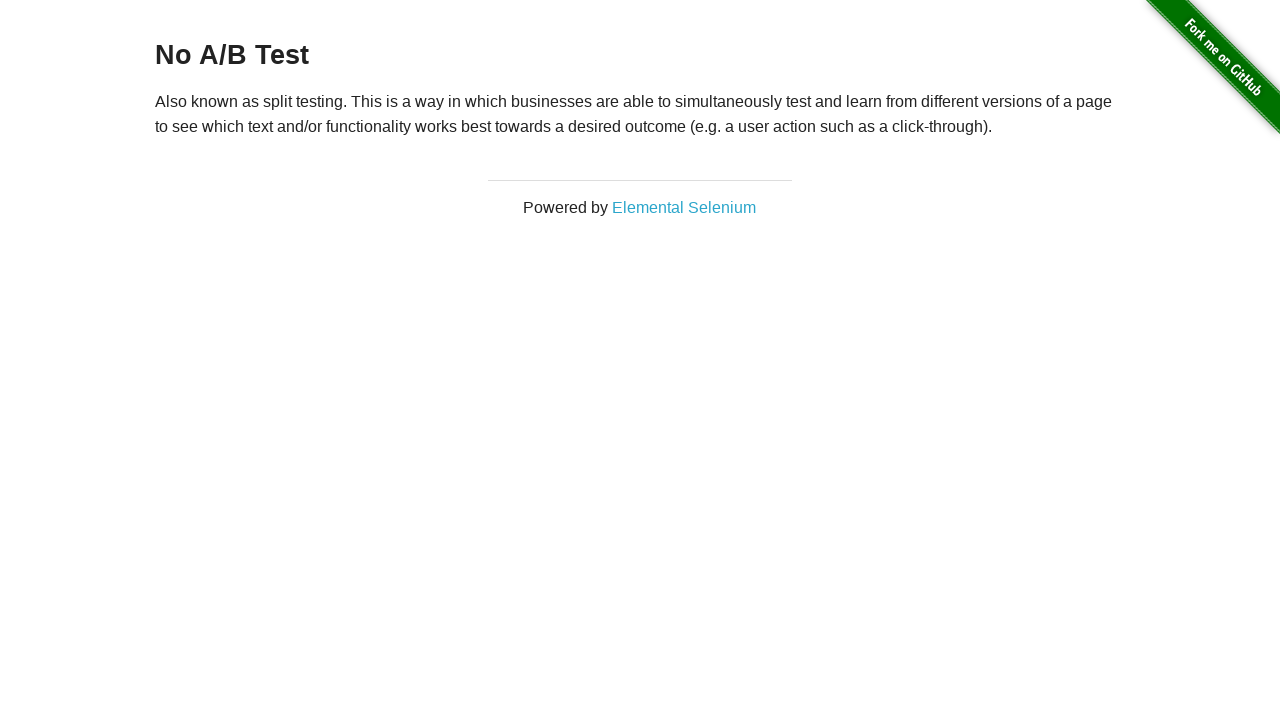

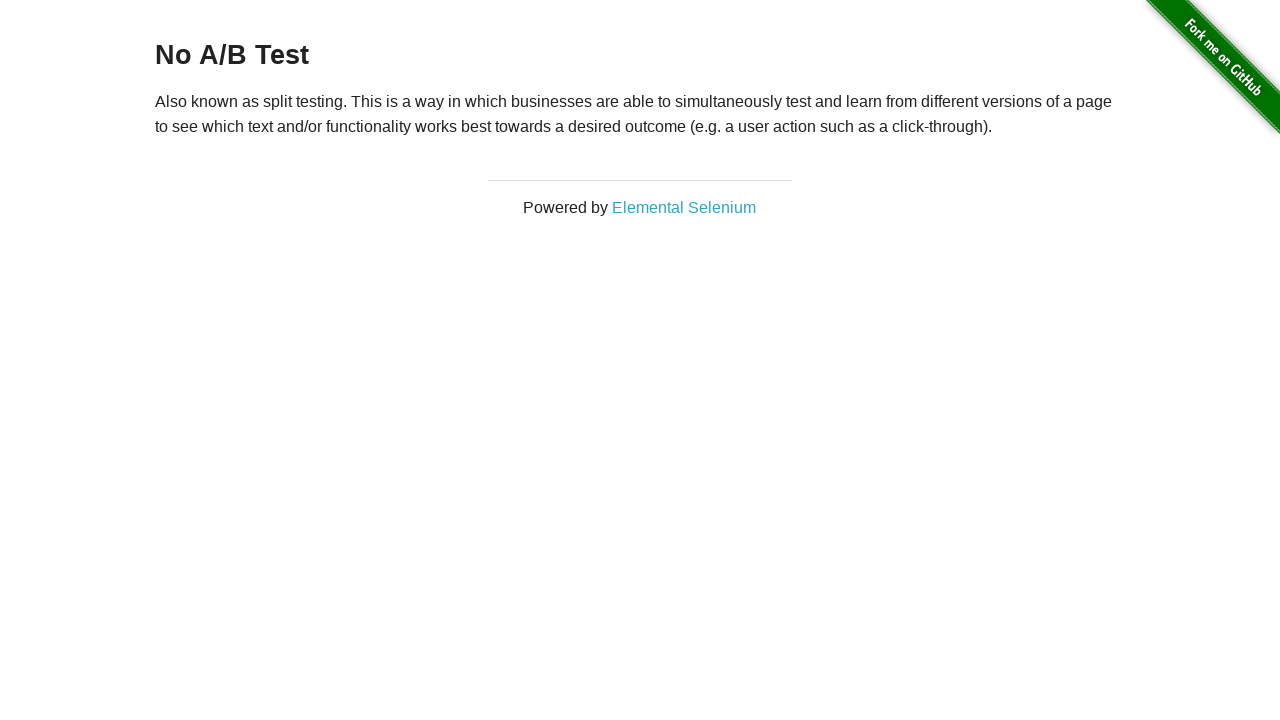